Navigates to Python 2.7.12 downloads page and clicks on the Windows x86-64 MSI installer download link to verify the download functionality exists.

Starting URL: https://www.python.org/downloads/release/python-2712/

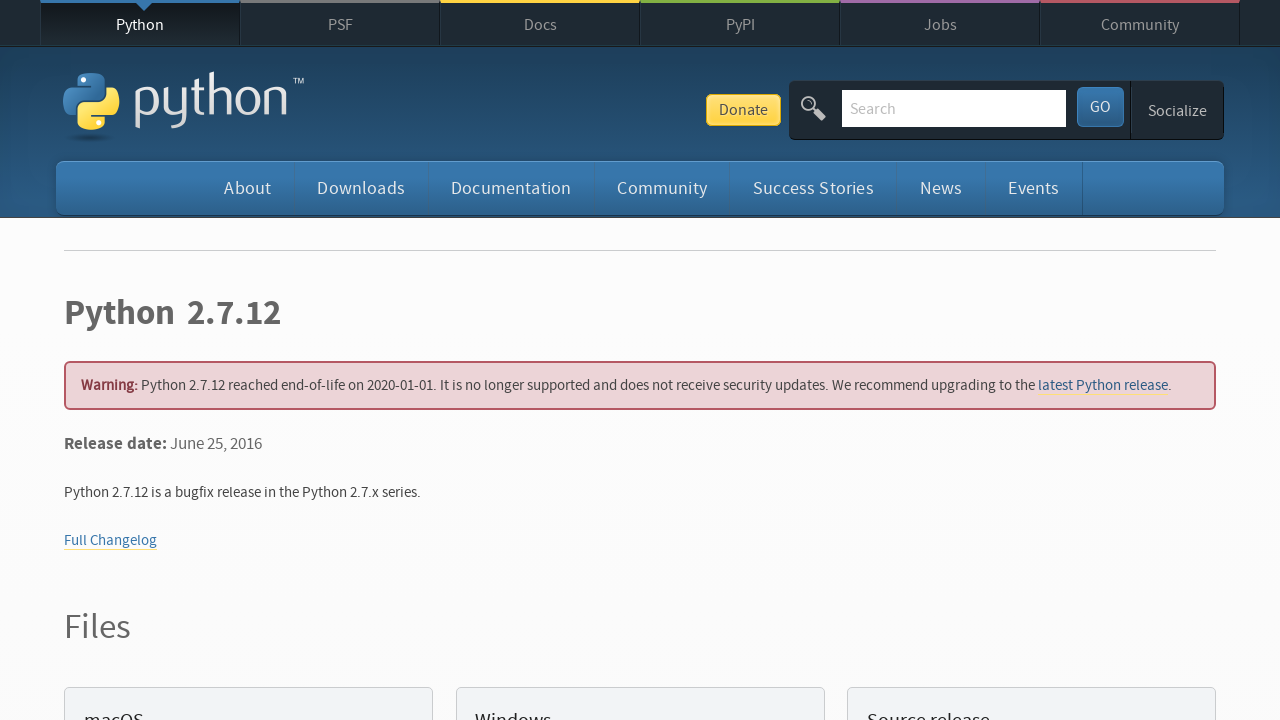

Navigated to Python 2.7.12 downloads page
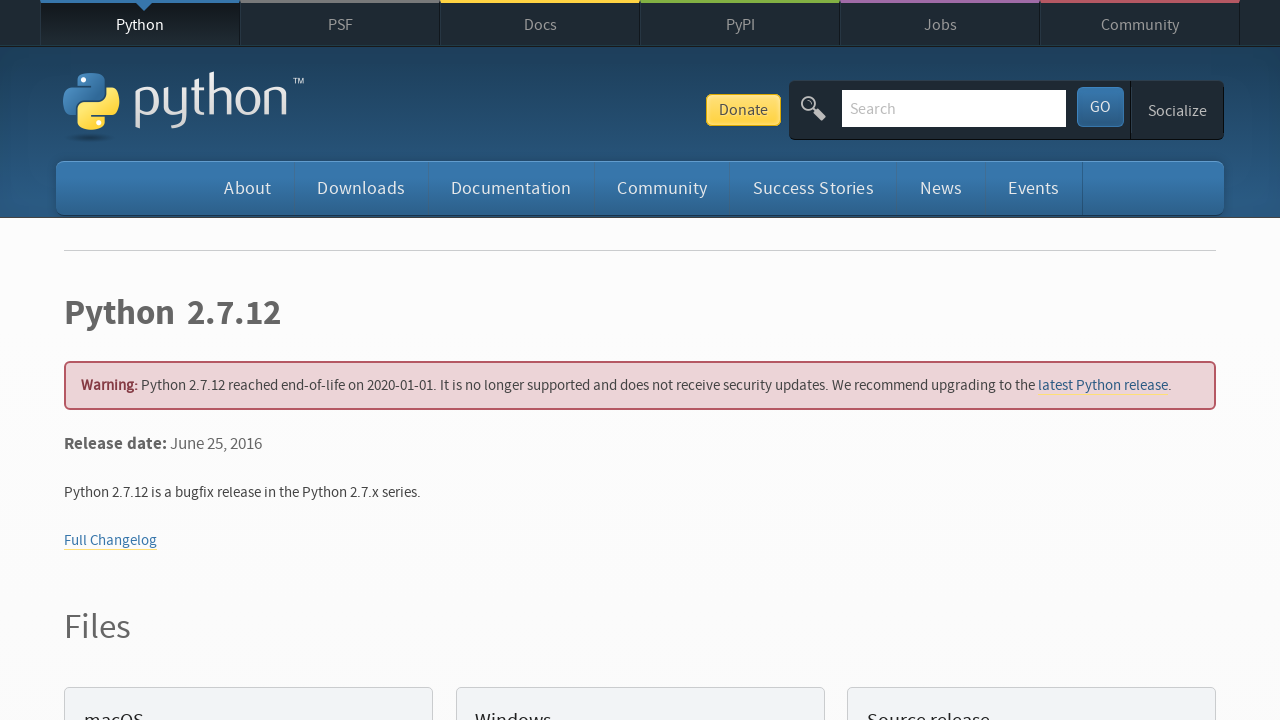

Clicked on Windows x86-64 MSI installer download link at (162, 360) on a:has-text('Windows x86-64 MSI installer')
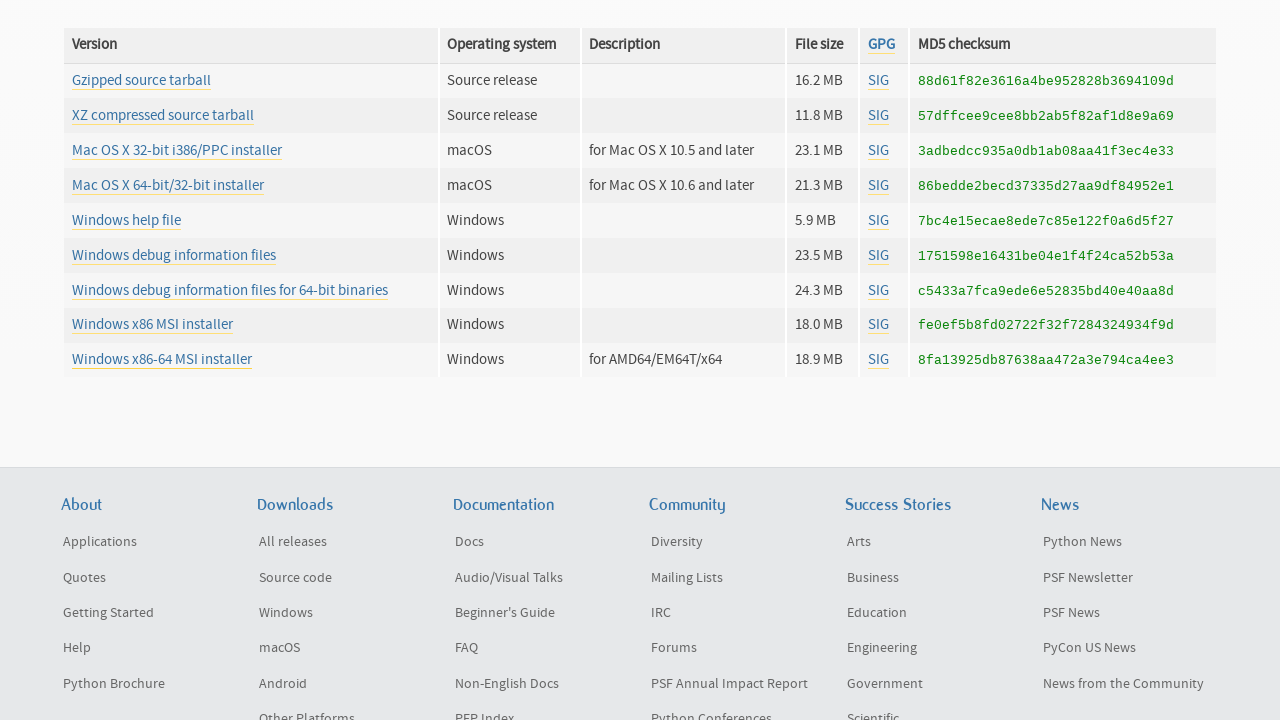

Waited 2 seconds for download to initiate
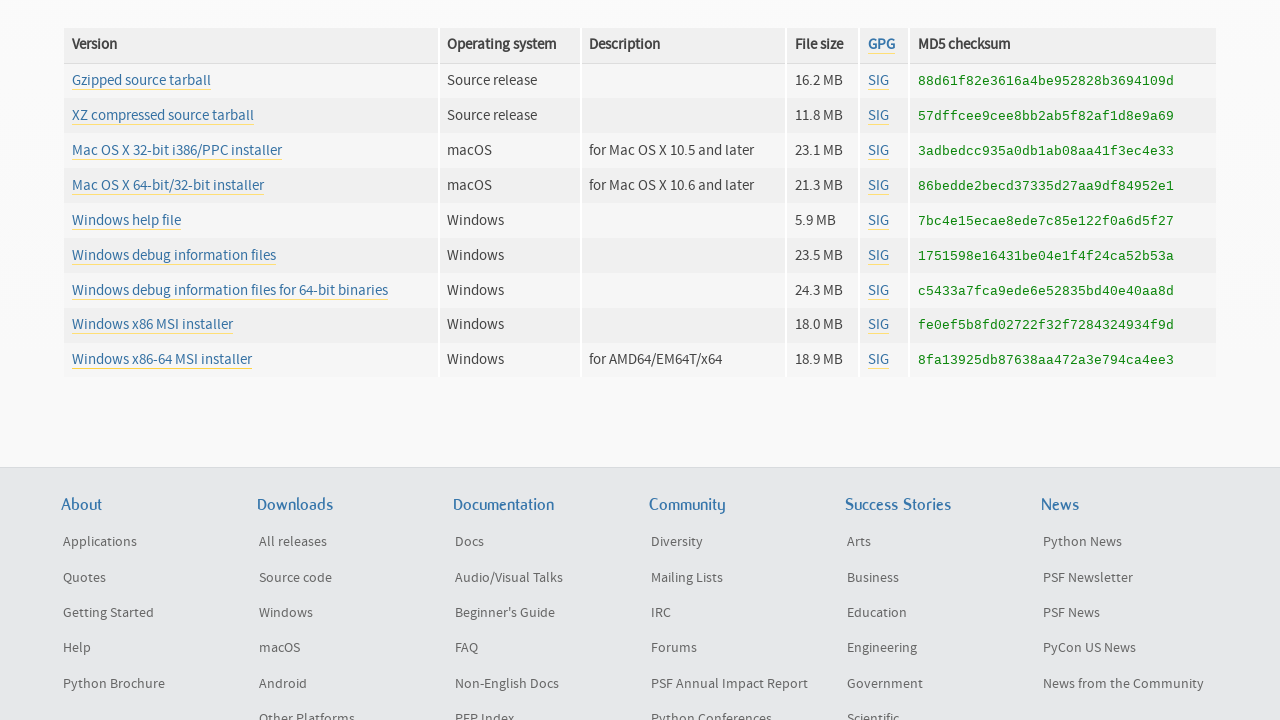

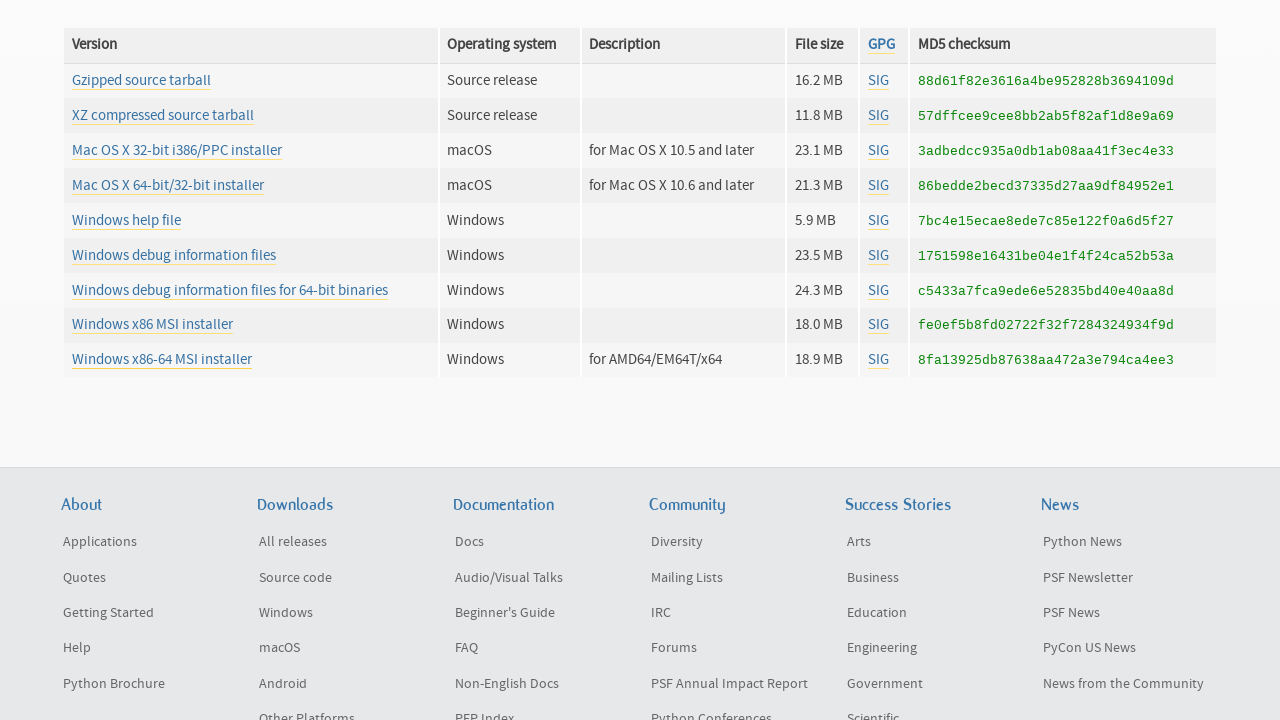